Tests the small modal dialog functionality by clicking the button to open it, then closing it via the close button in the modal footer

Starting URL: https://demoqa.com/modal-dialogs

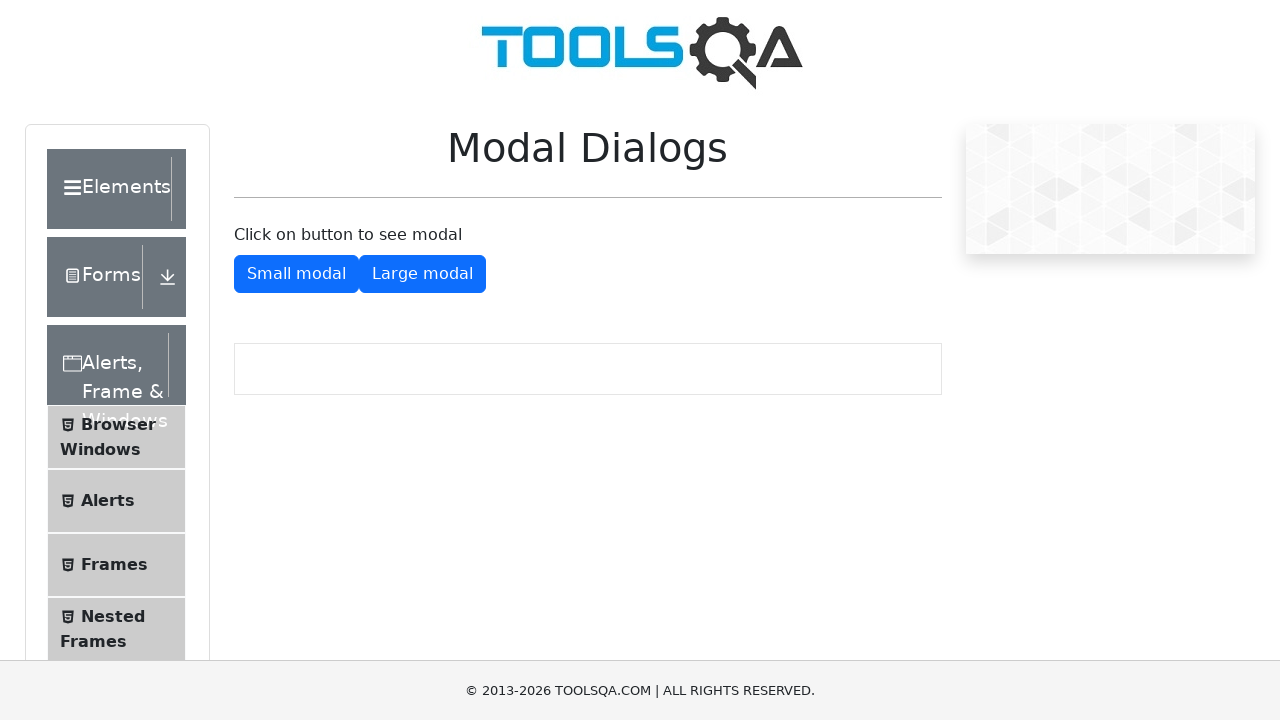

Clicked button to open small modal dialog at (296, 274) on #showSmallModal
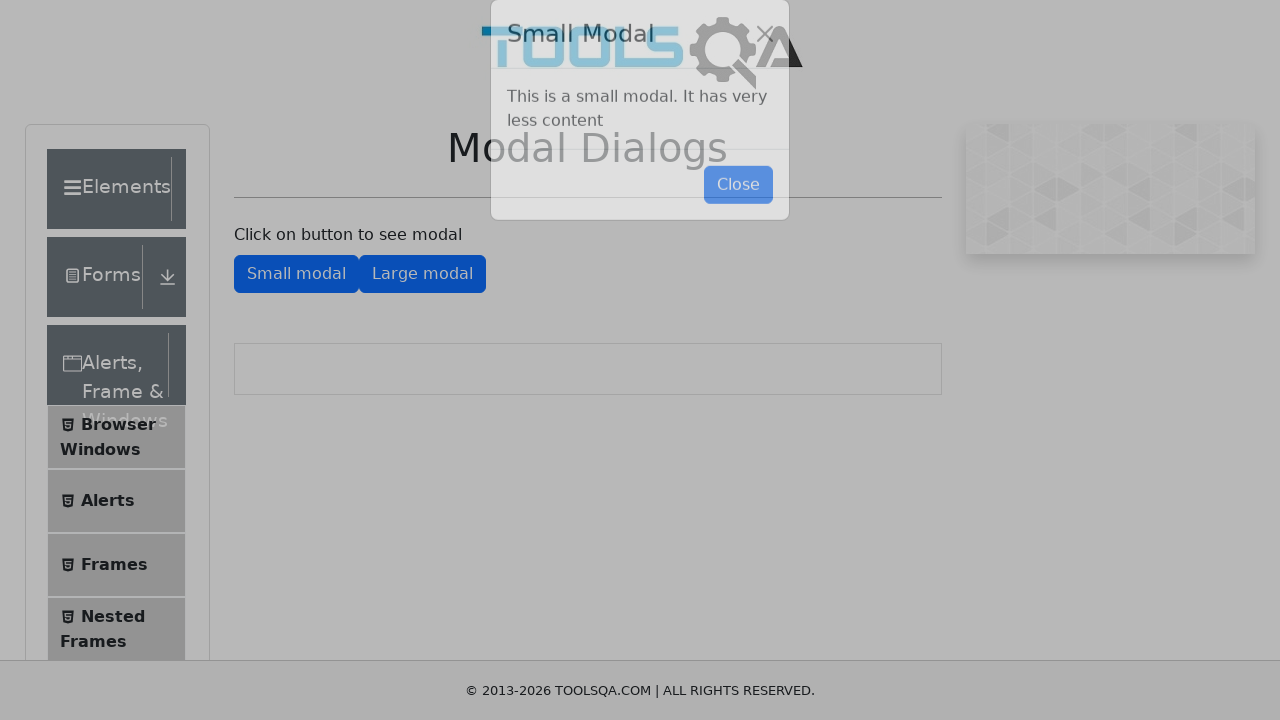

Small modal dialog appeared with footer visible
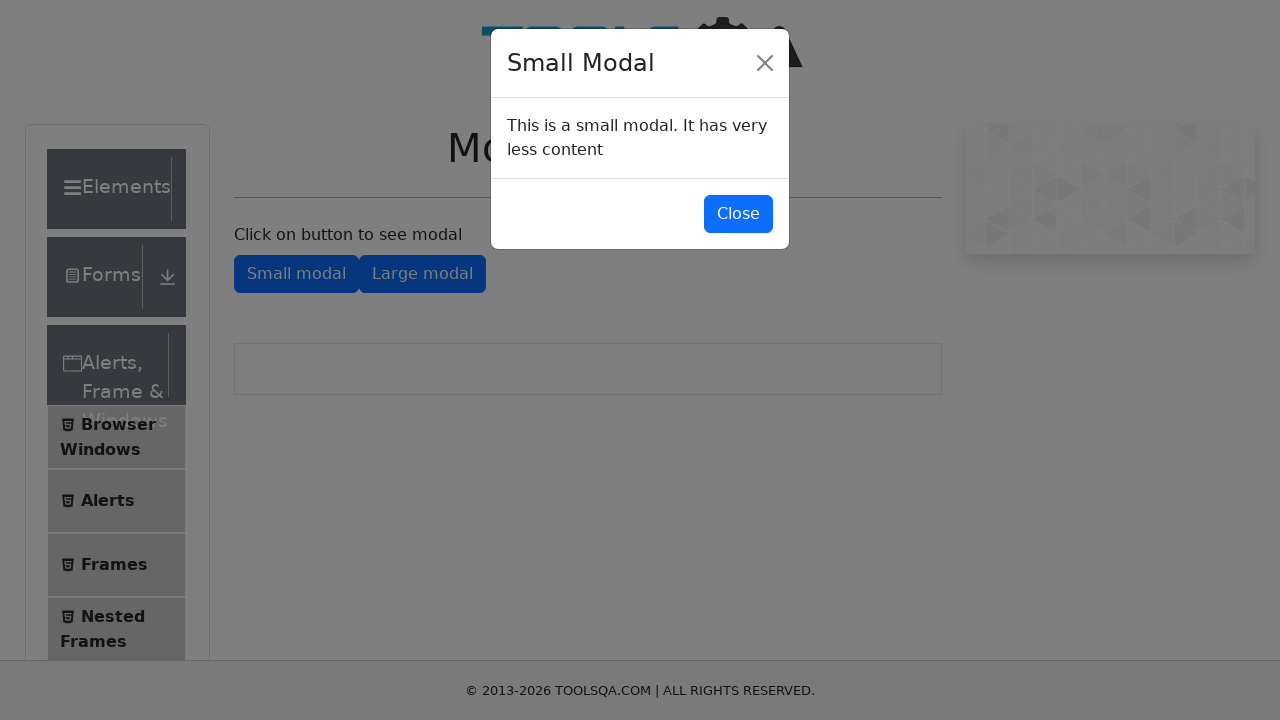

Clicked close button in modal footer to close the dialog at (738, 214) on #closeSmallModal
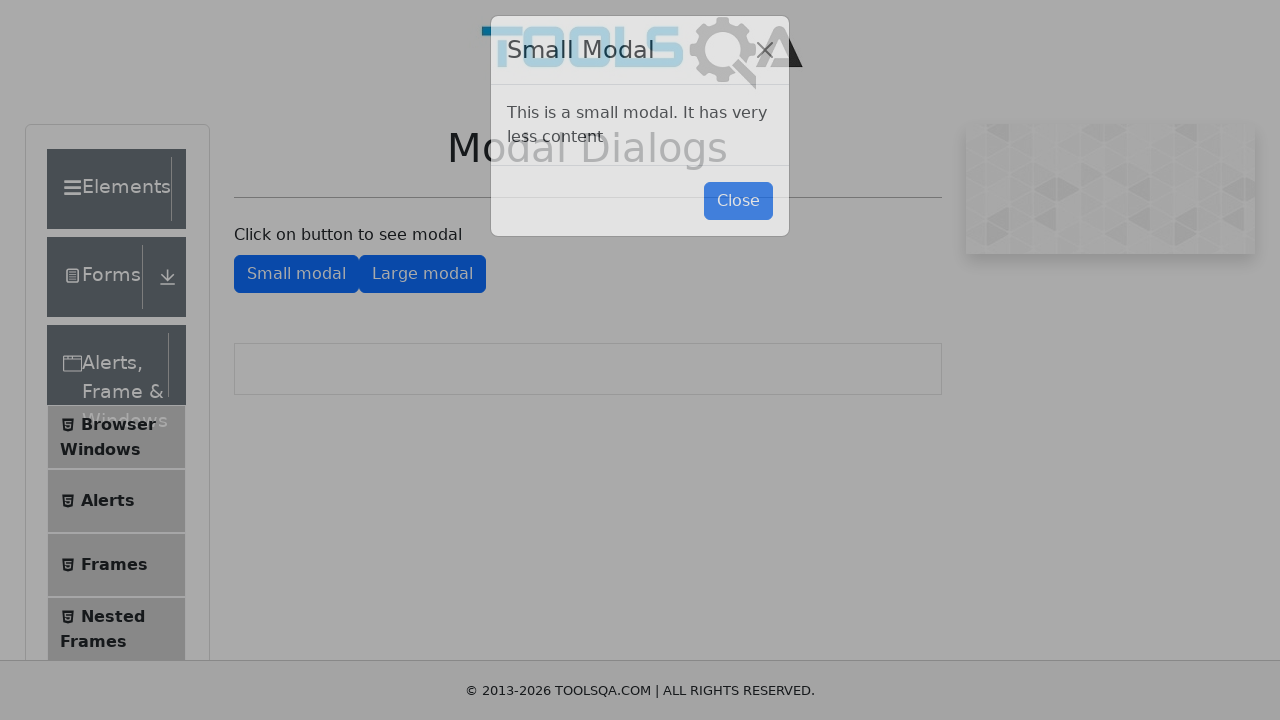

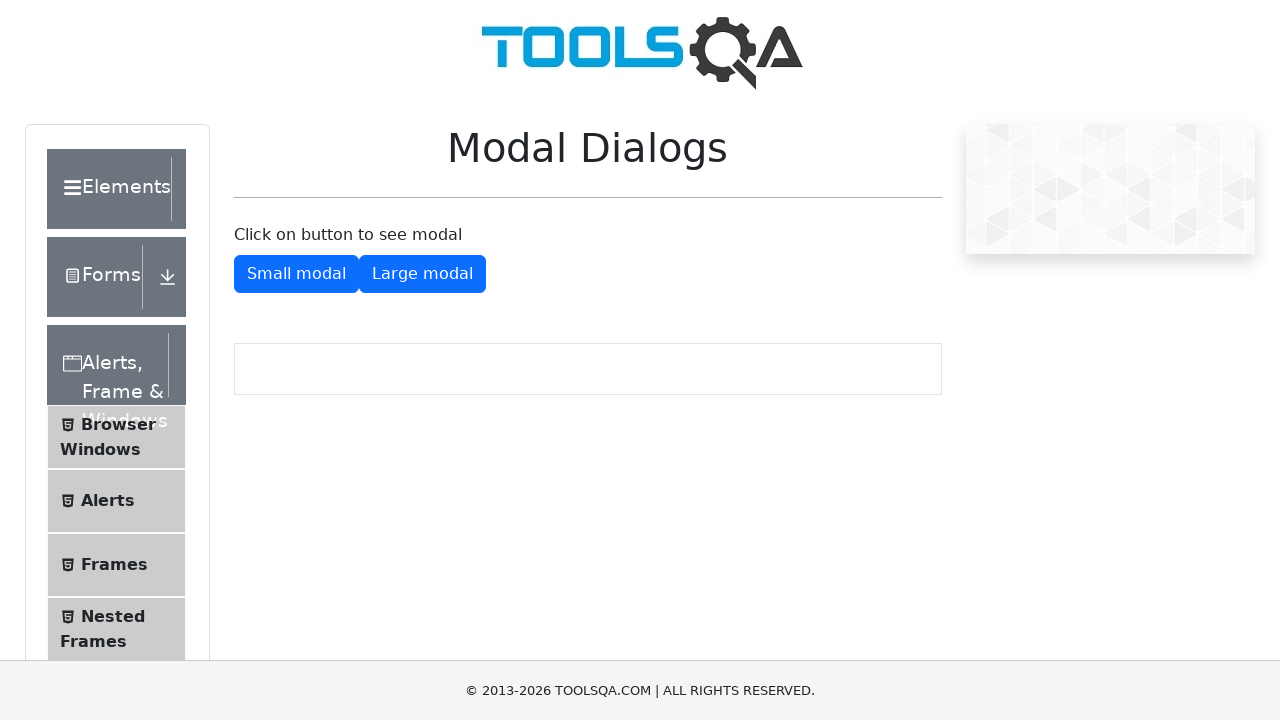